Tests JavaScript alert popup handling by clicking a link that triggers an alert, then accepting it and verifying the alert text

Starting URL: https://www.selenium.dev/documentation/webdriver/interactions/alerts/

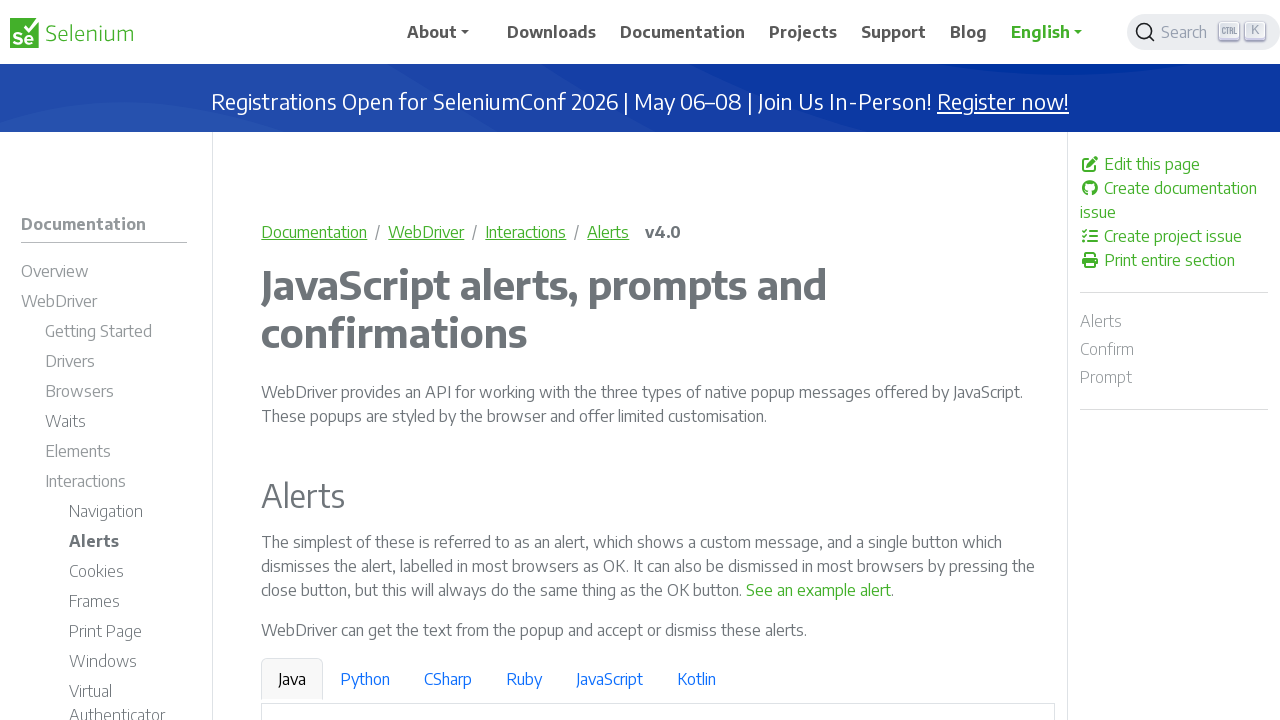

Navigated to alerts documentation page
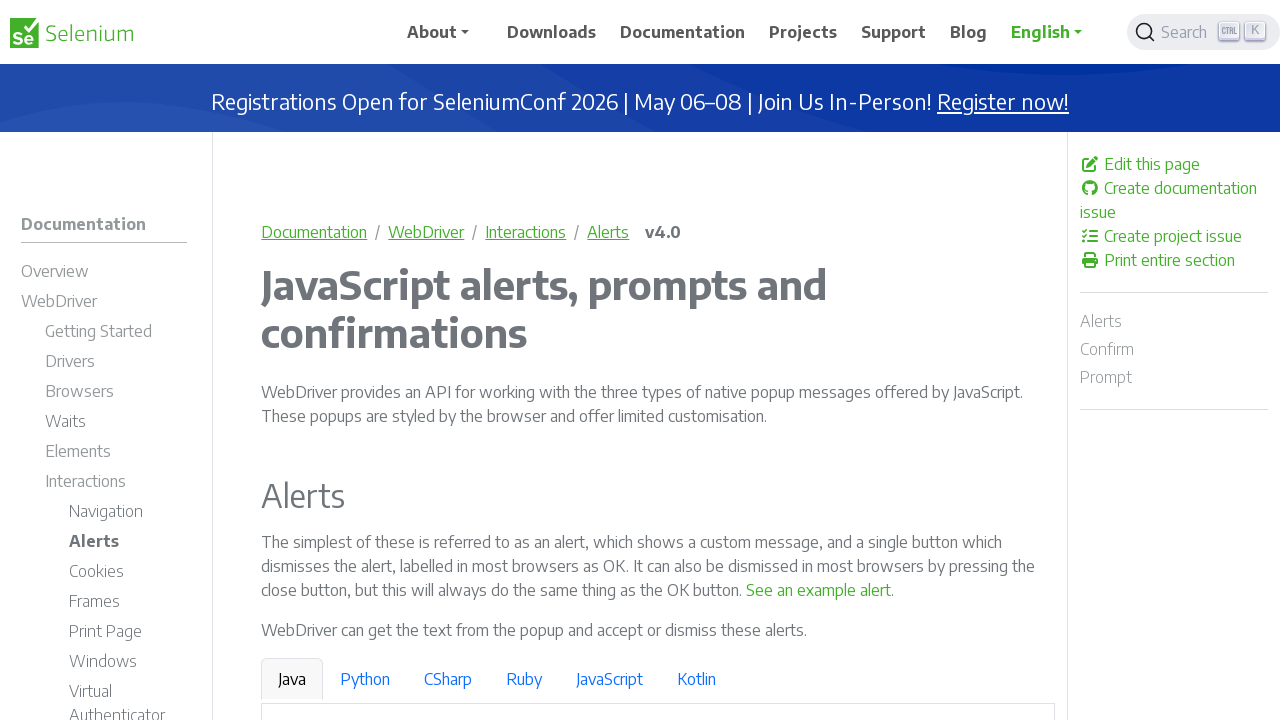

Clicked link to trigger alert popup at (819, 590) on text=See an example alert
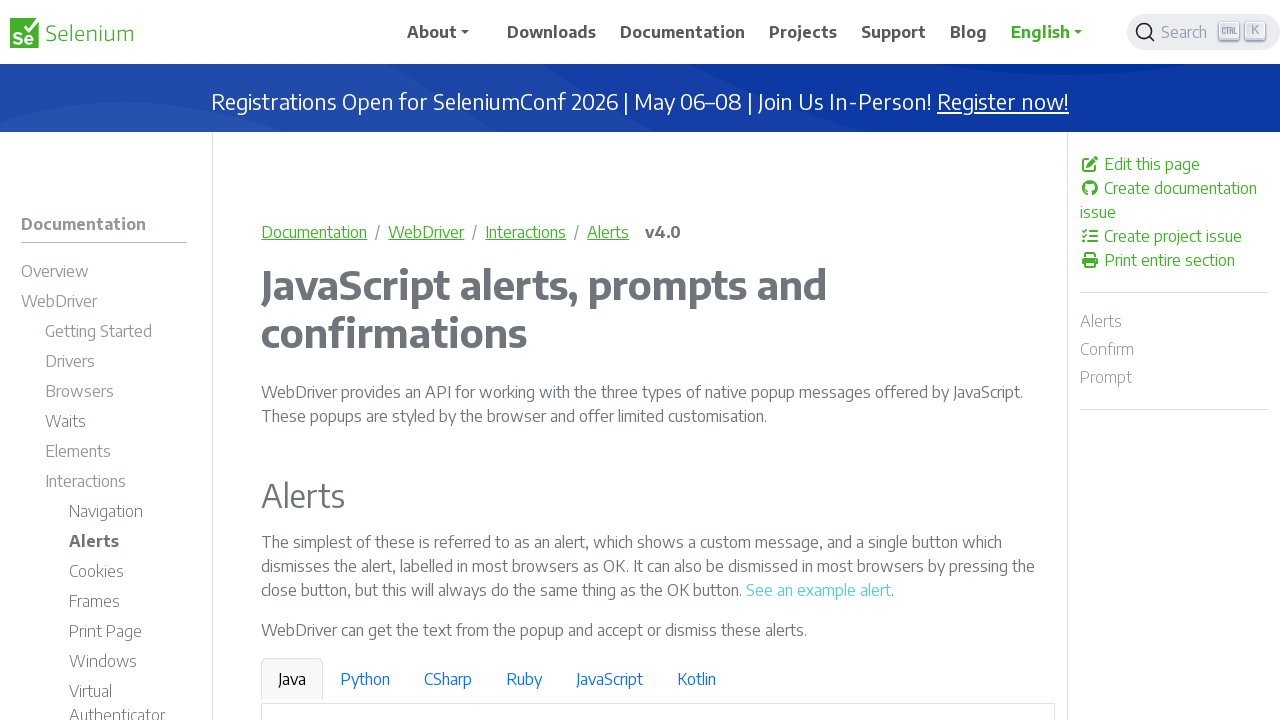

Set up dialog handler to accept alert
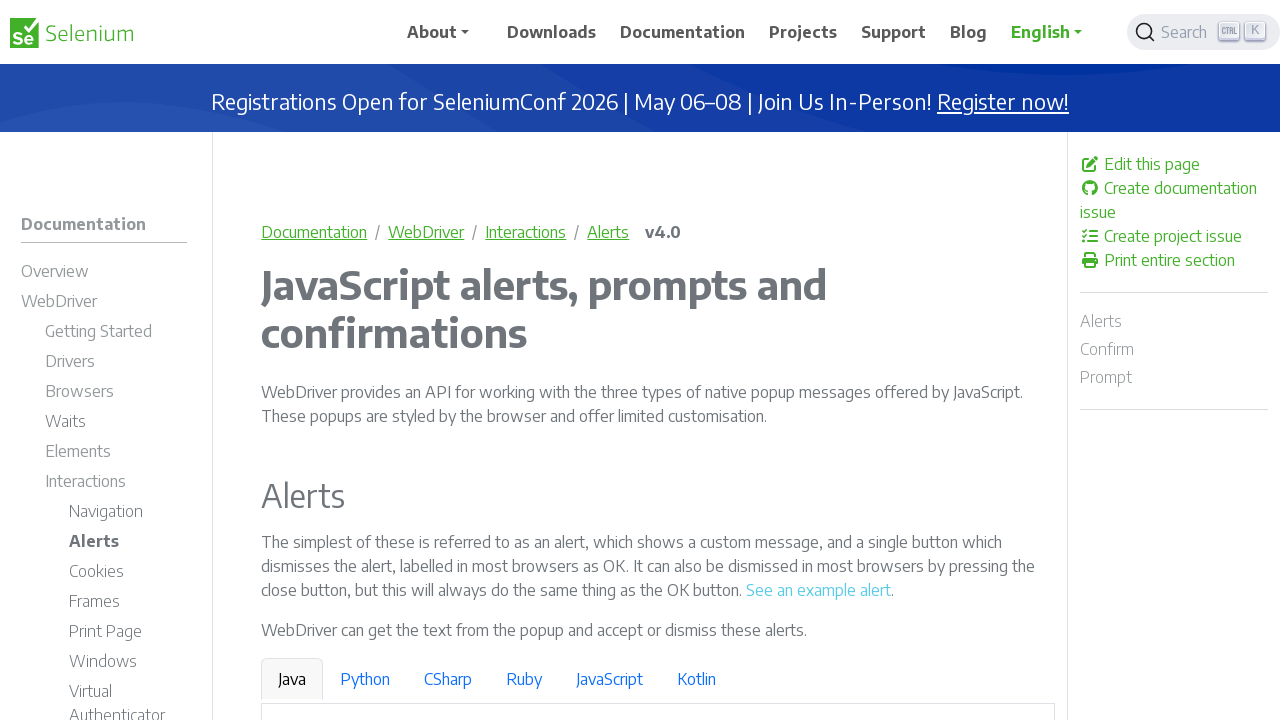

Waited for alert dialog to be processed
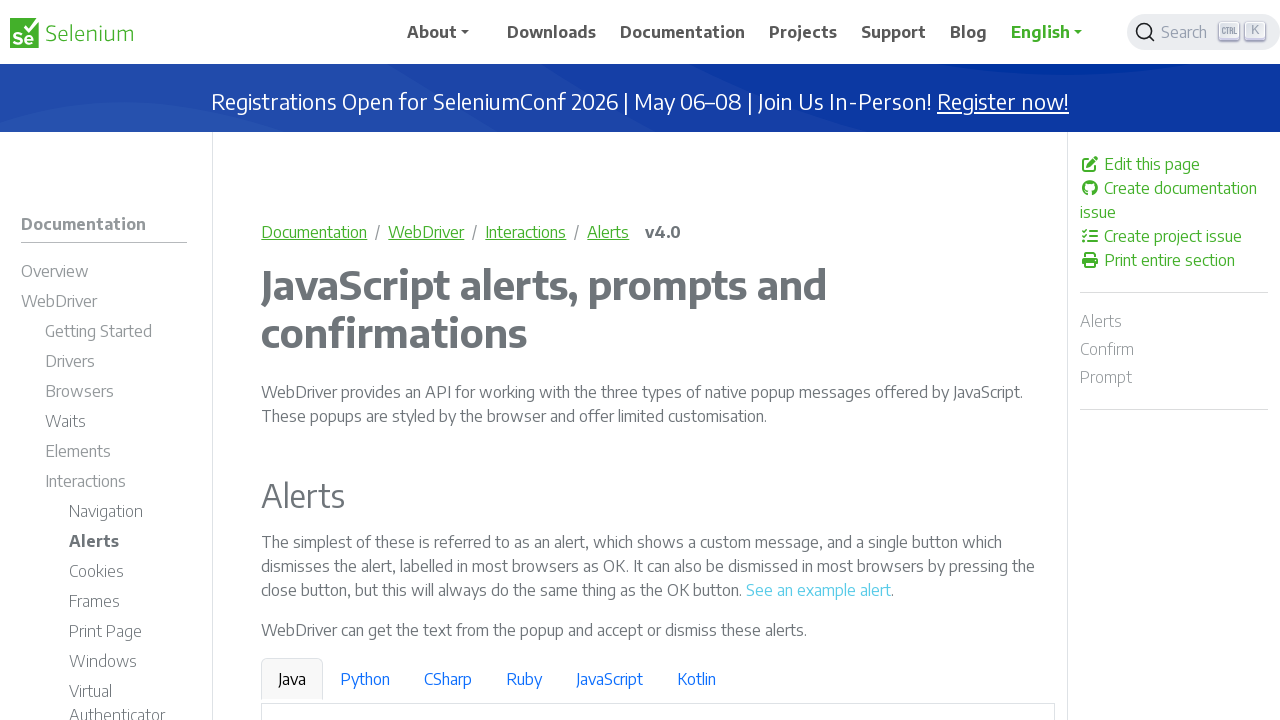

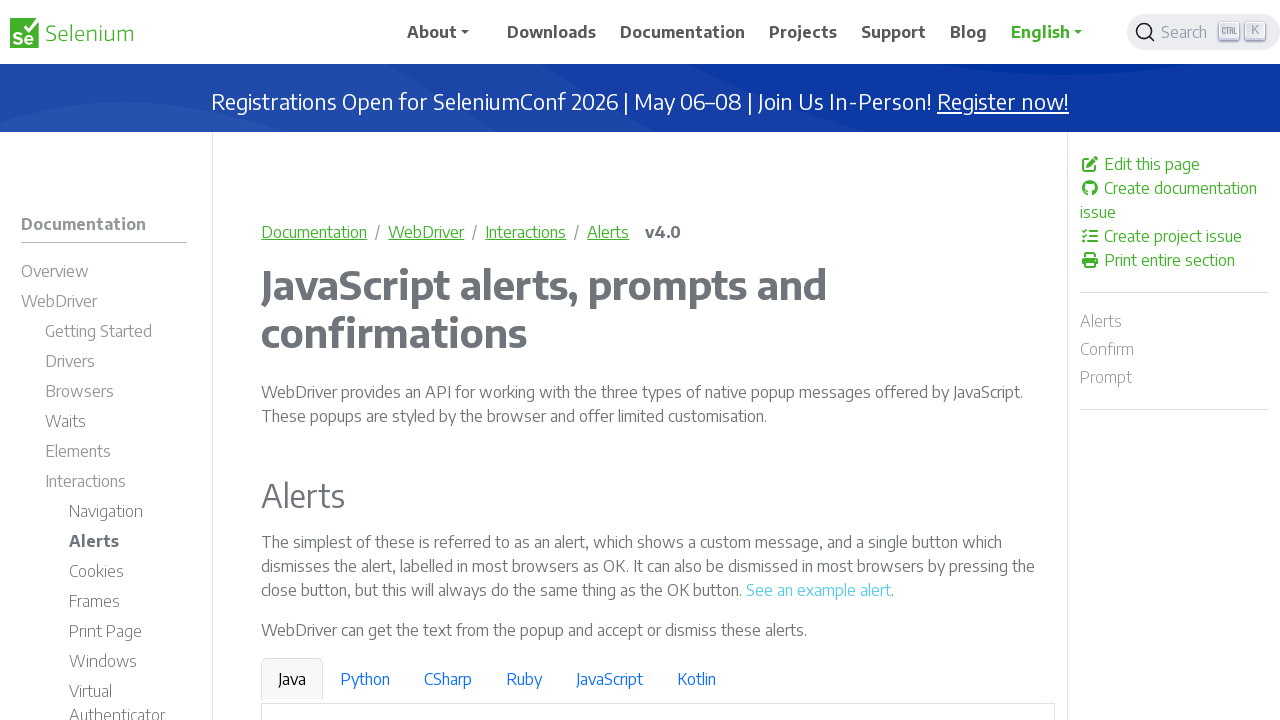